Tests double-click functionality by performing a double-click action on a button element on a test automation practice page

Starting URL: https://testautomationpractice.blogspot.com/

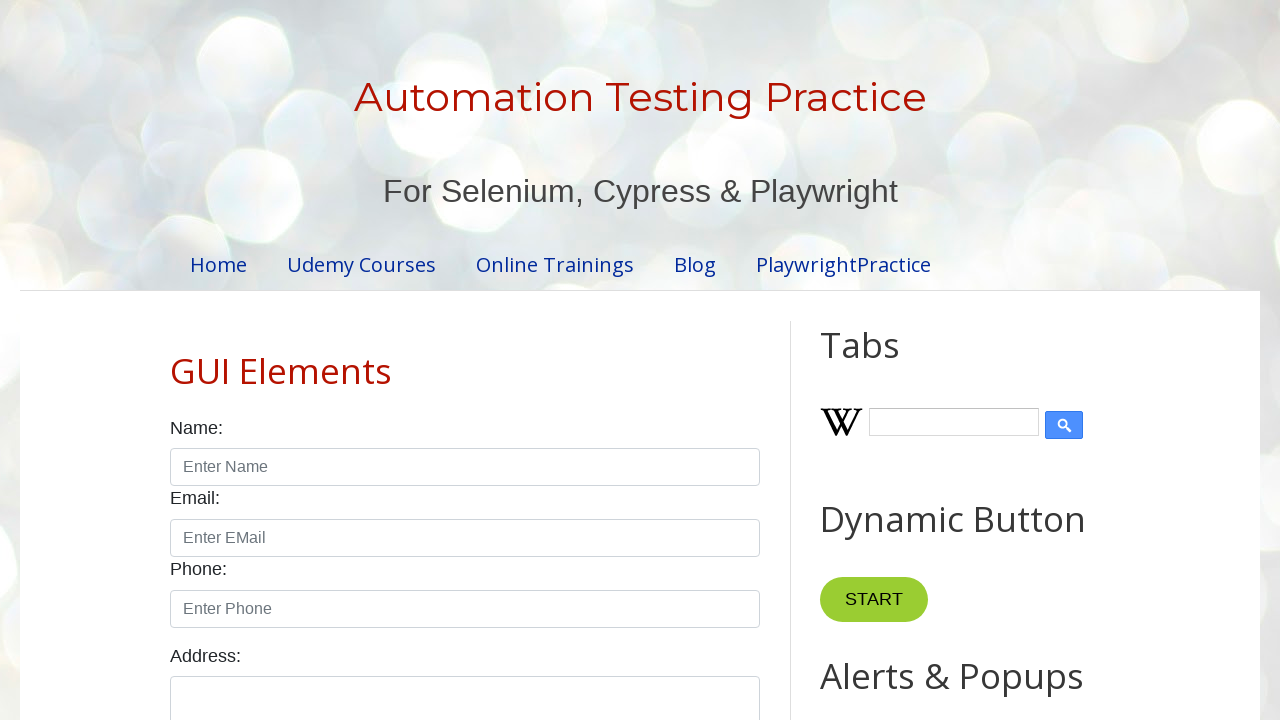

Navigated to test automation practice page
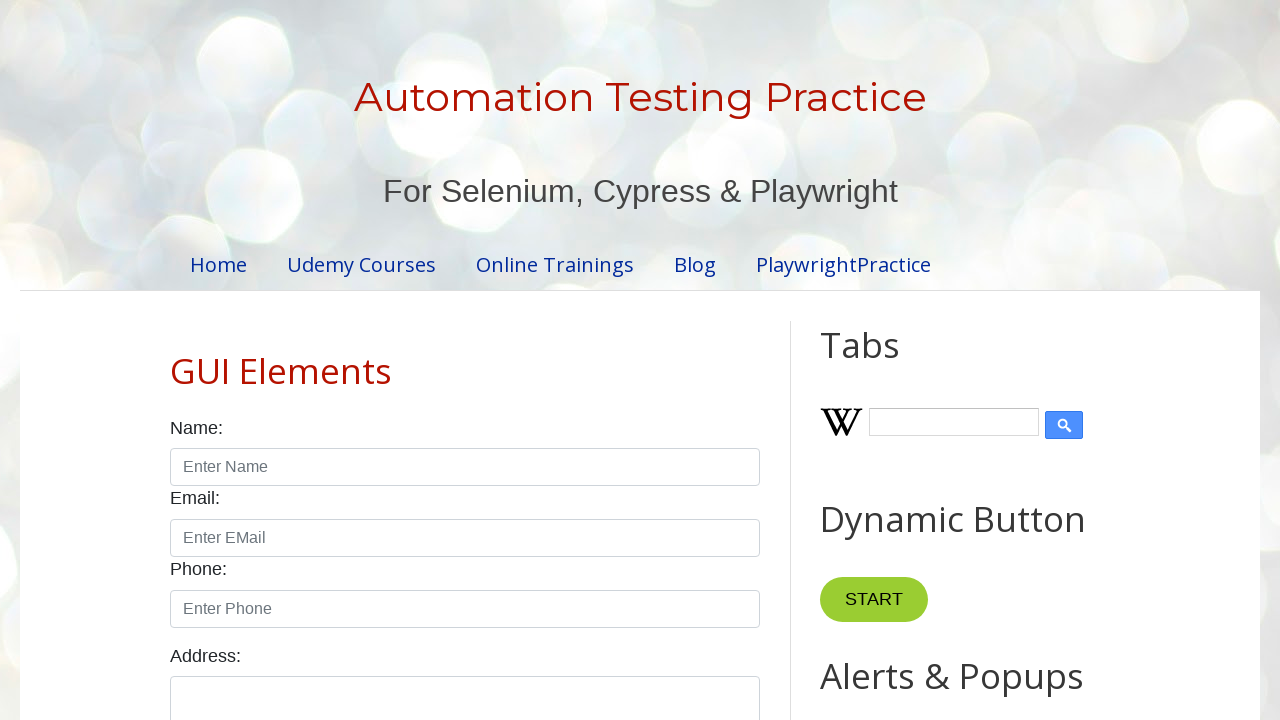

Performed double-click on button element at (885, 360) on xpath=//*[@id='HTML10']/div[1]/button
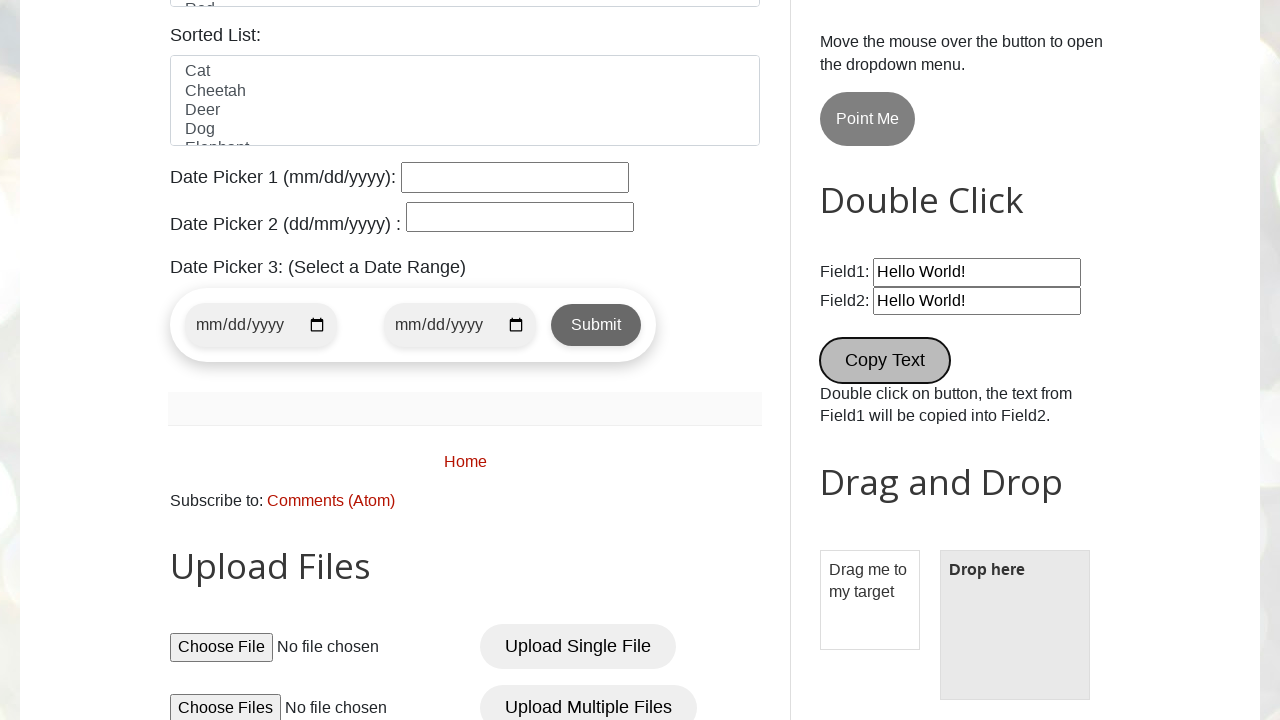

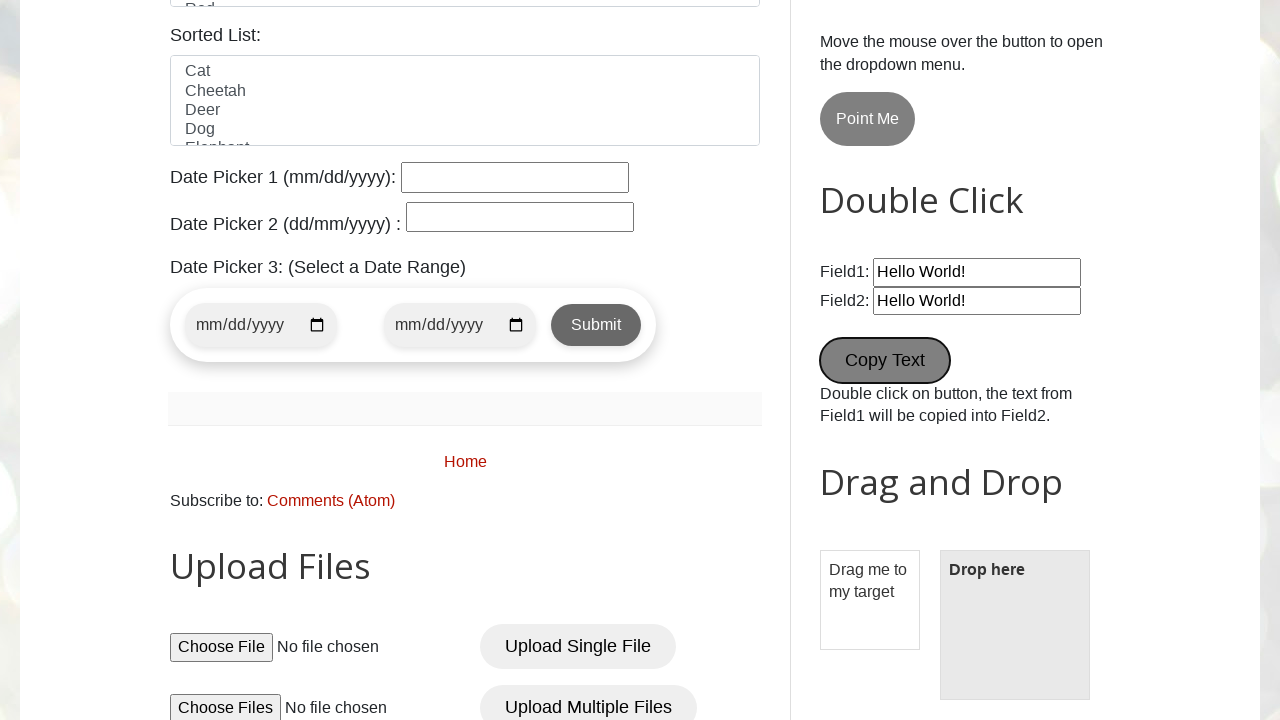